Tests keyboard interactions on a registration form by typing a name in the first name field and then using backspace keys to delete the last 3 characters

Starting URL: https://grotechminds.com/registration

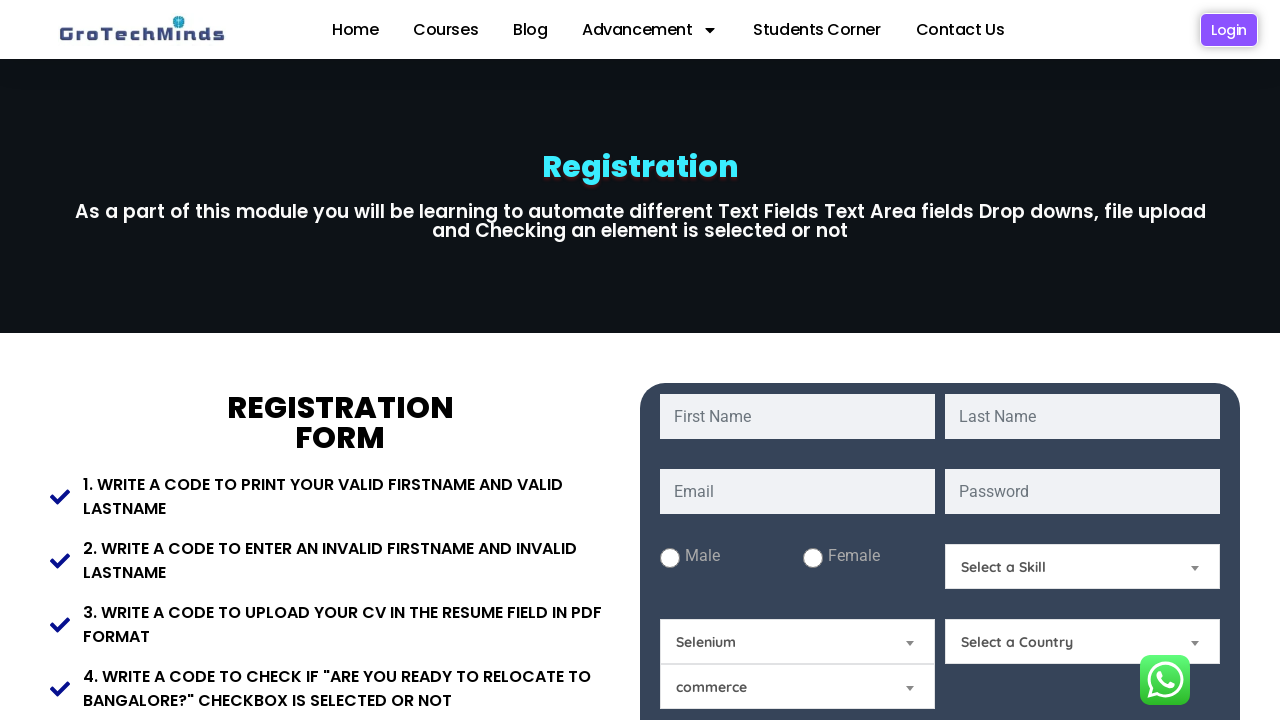

Filled first name field with 'Swati Kapadnis Nsk' on #fname
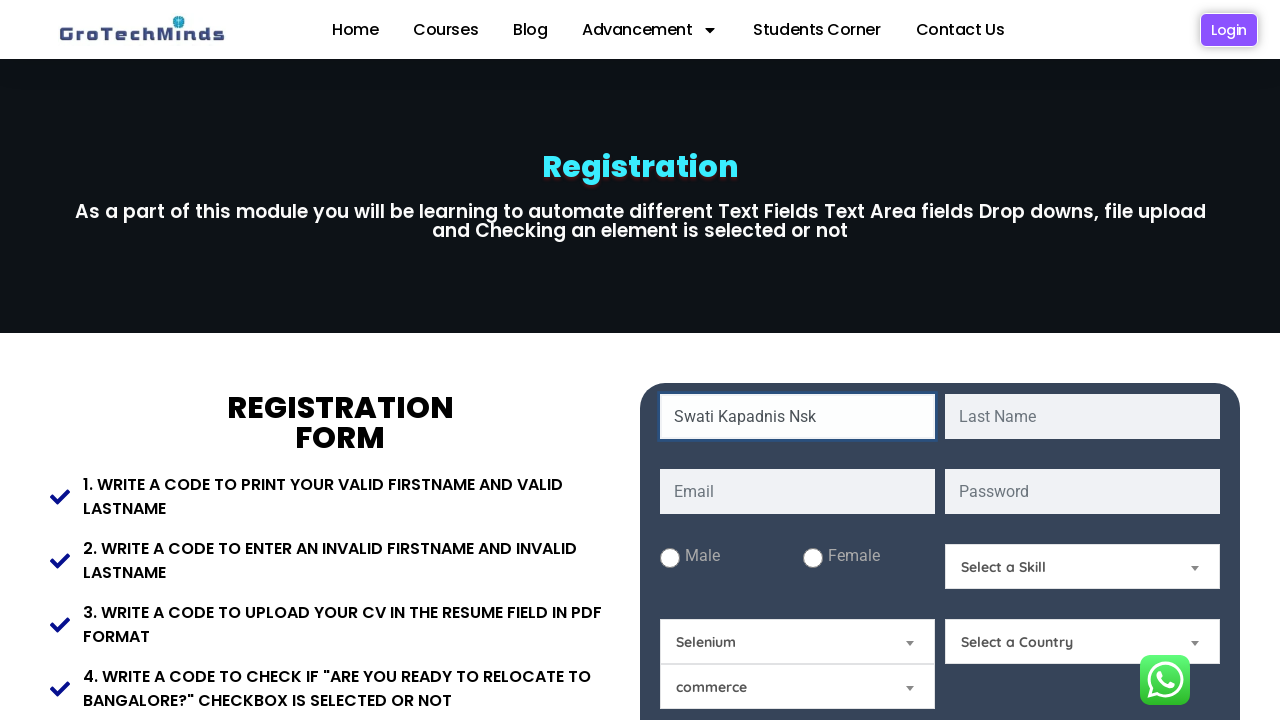

Pressed Backspace to delete last character on #fname
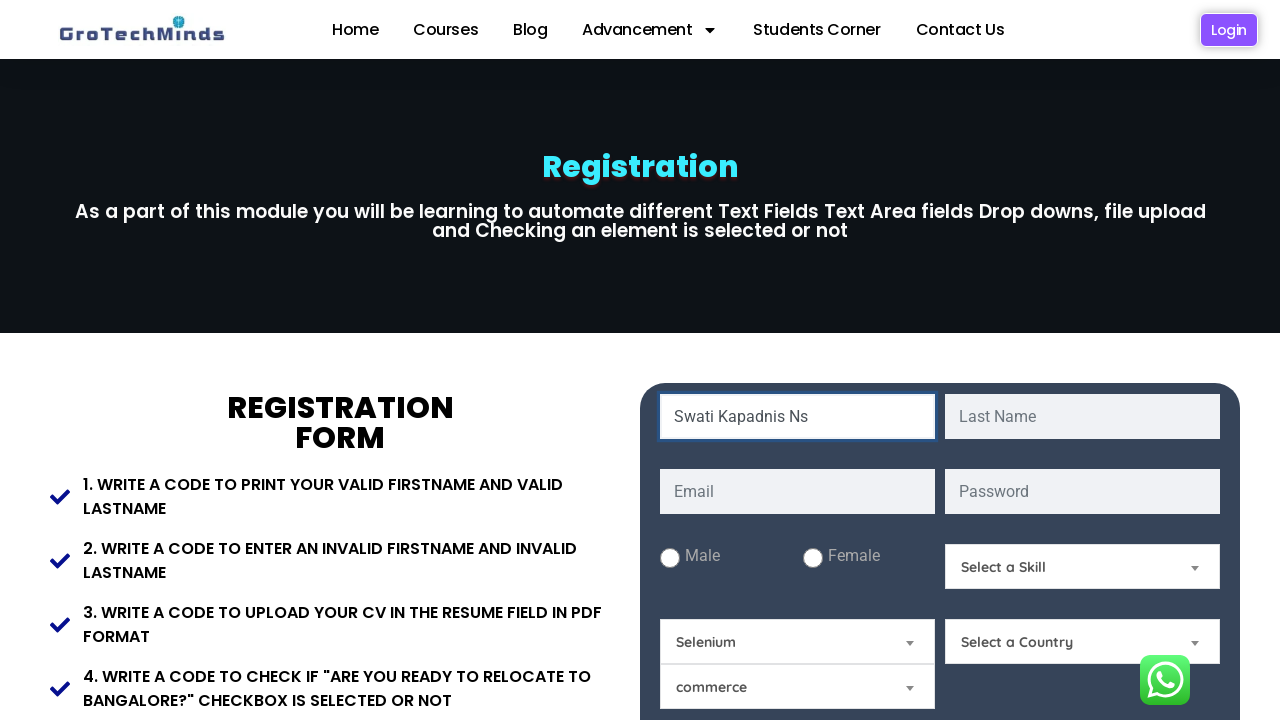

Pressed Backspace to delete second-to-last character on #fname
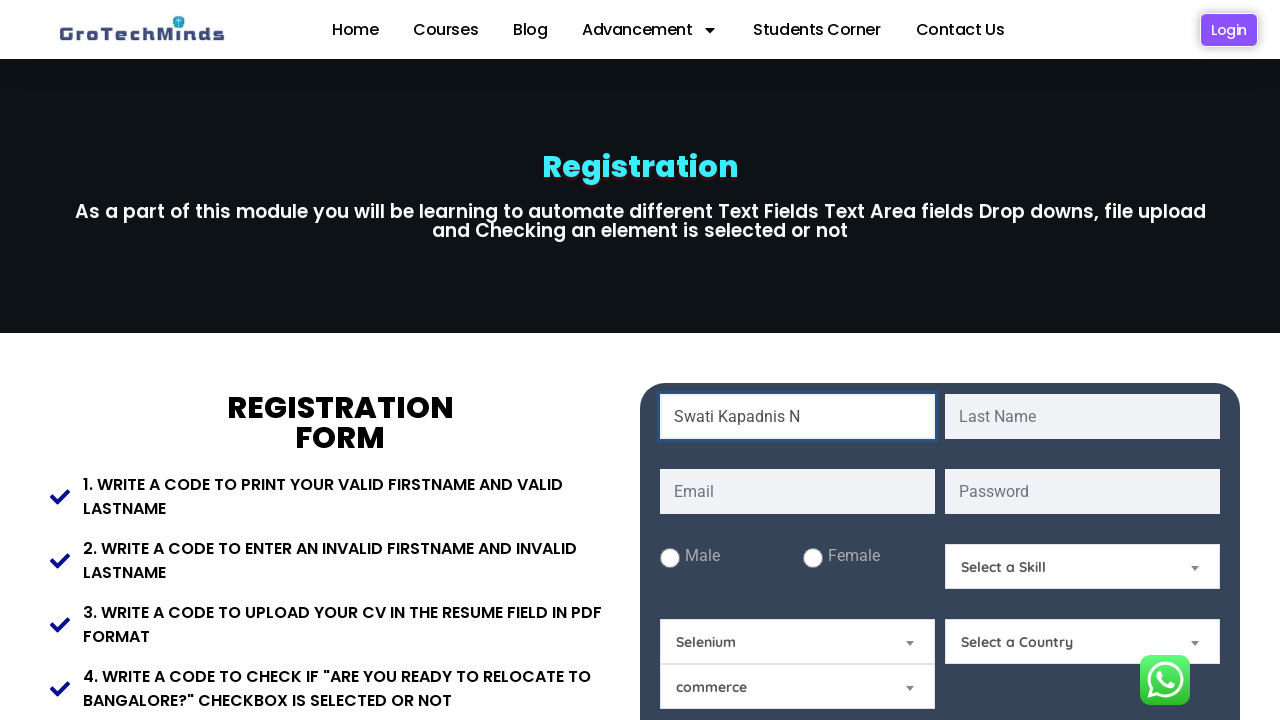

Pressed Backspace to delete third-to-last character - 'Nsk' deleted on #fname
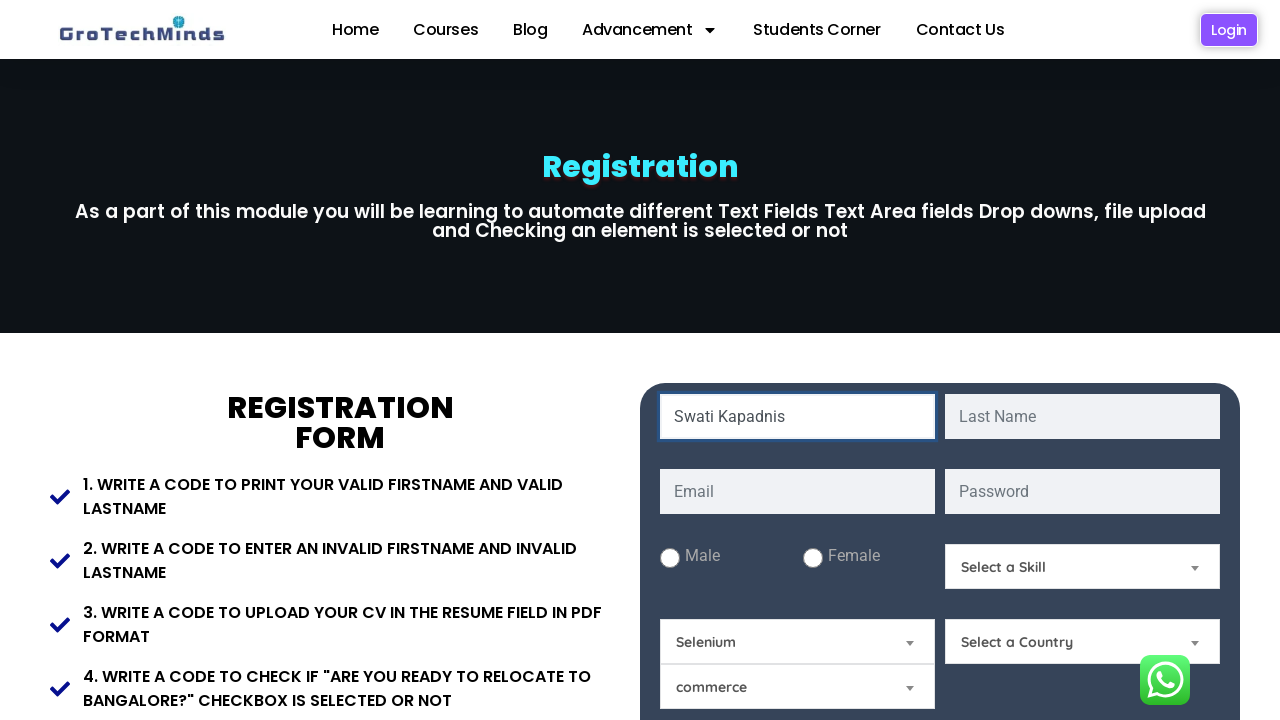

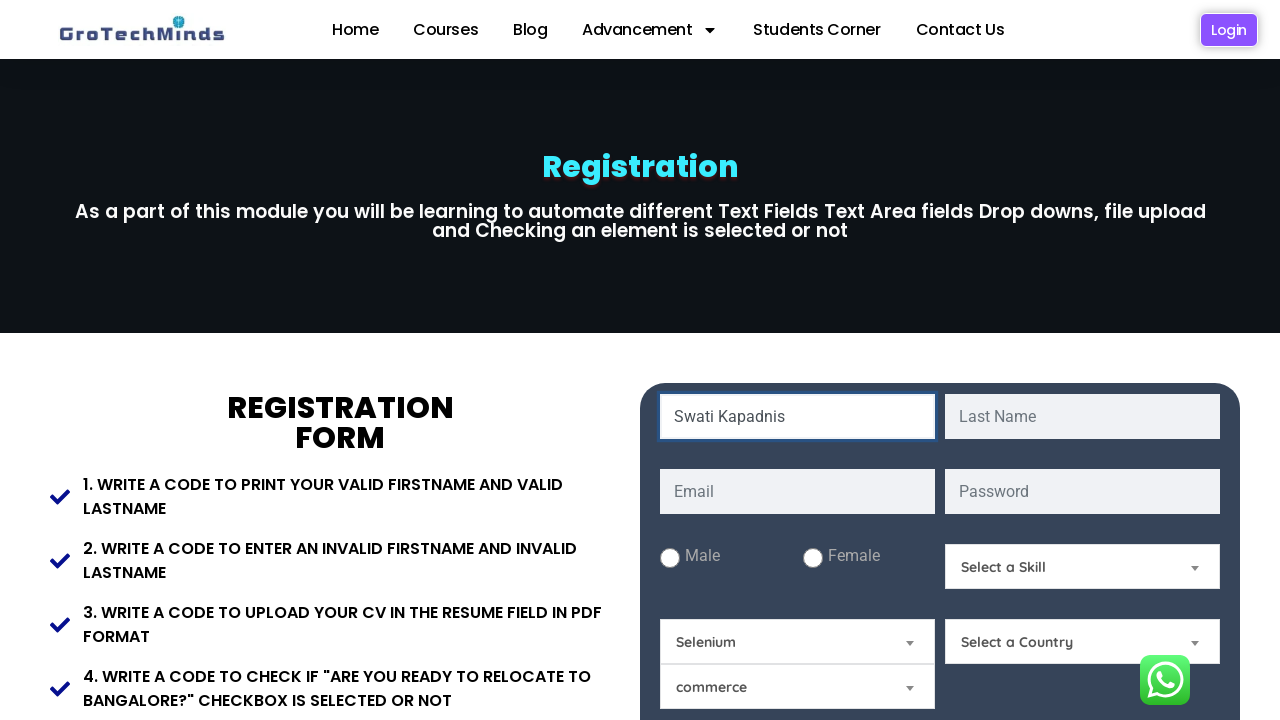